Tests that the currently applied filter link is highlighted with the selected class

Starting URL: https://demo.playwright.dev/todomvc

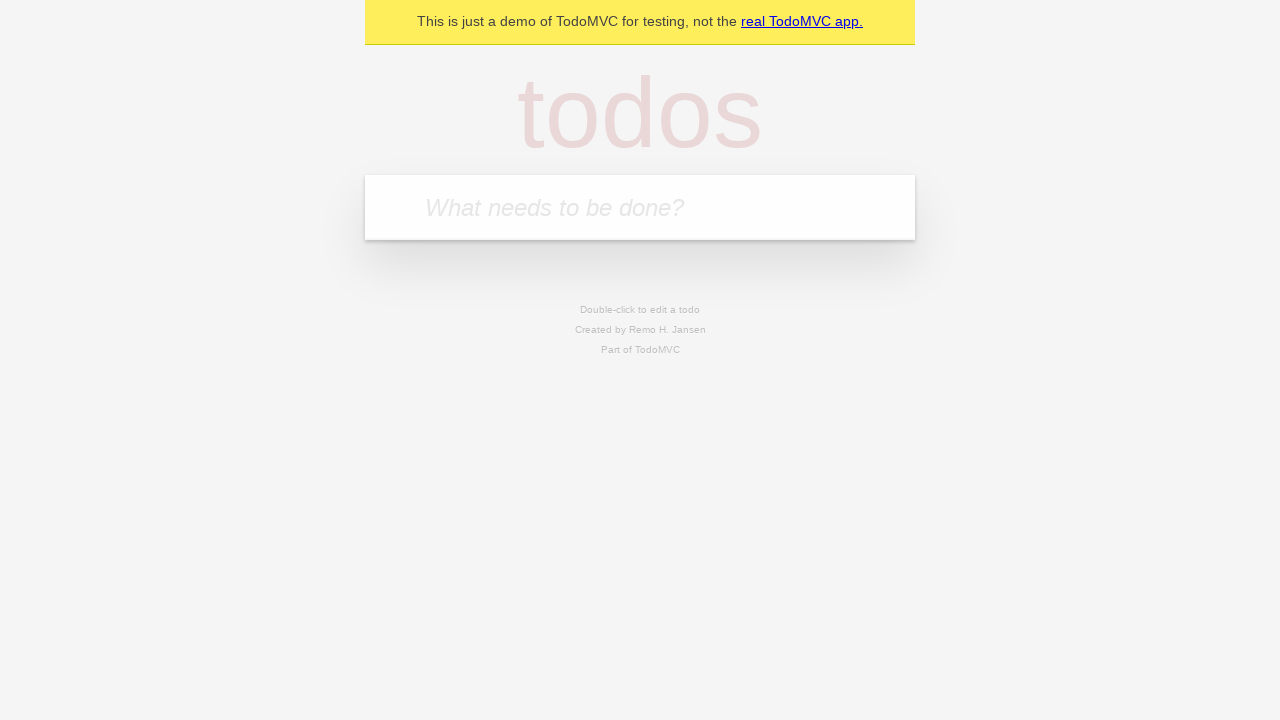

Filled todo input with 'buy some cheese' on internal:attr=[placeholder="What needs to be done?"i]
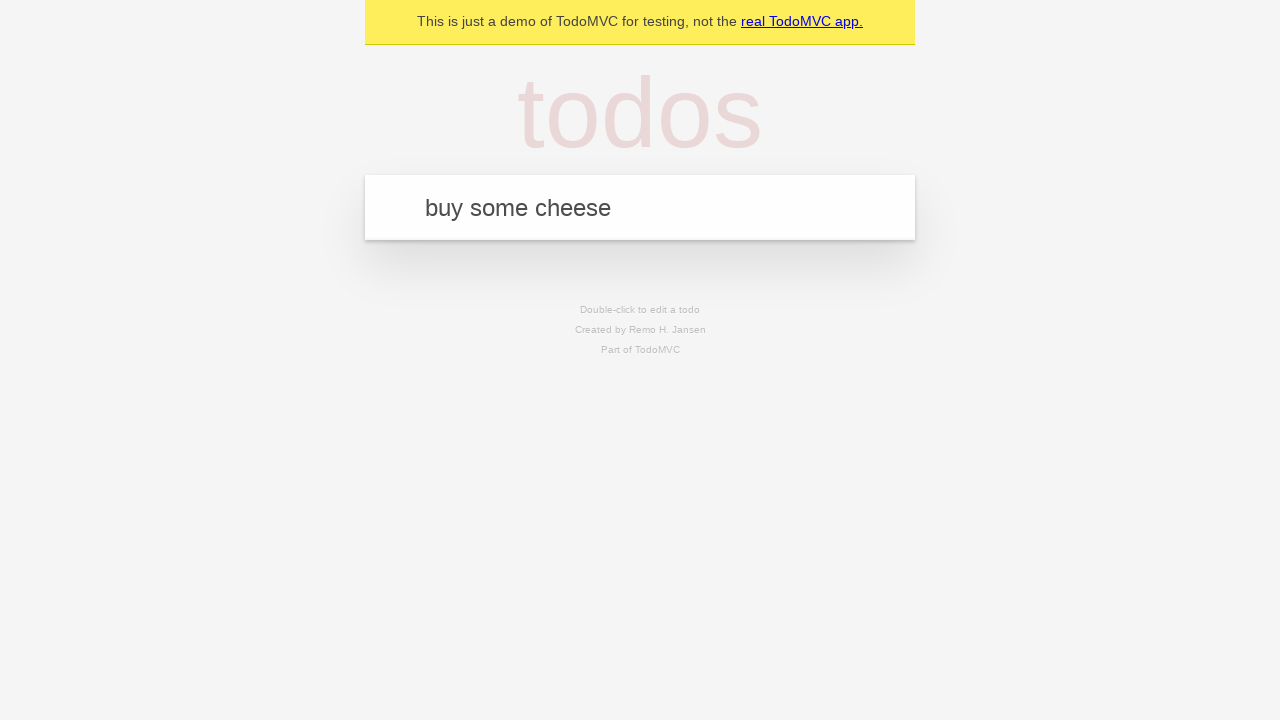

Pressed Enter to create first todo on internal:attr=[placeholder="What needs to be done?"i]
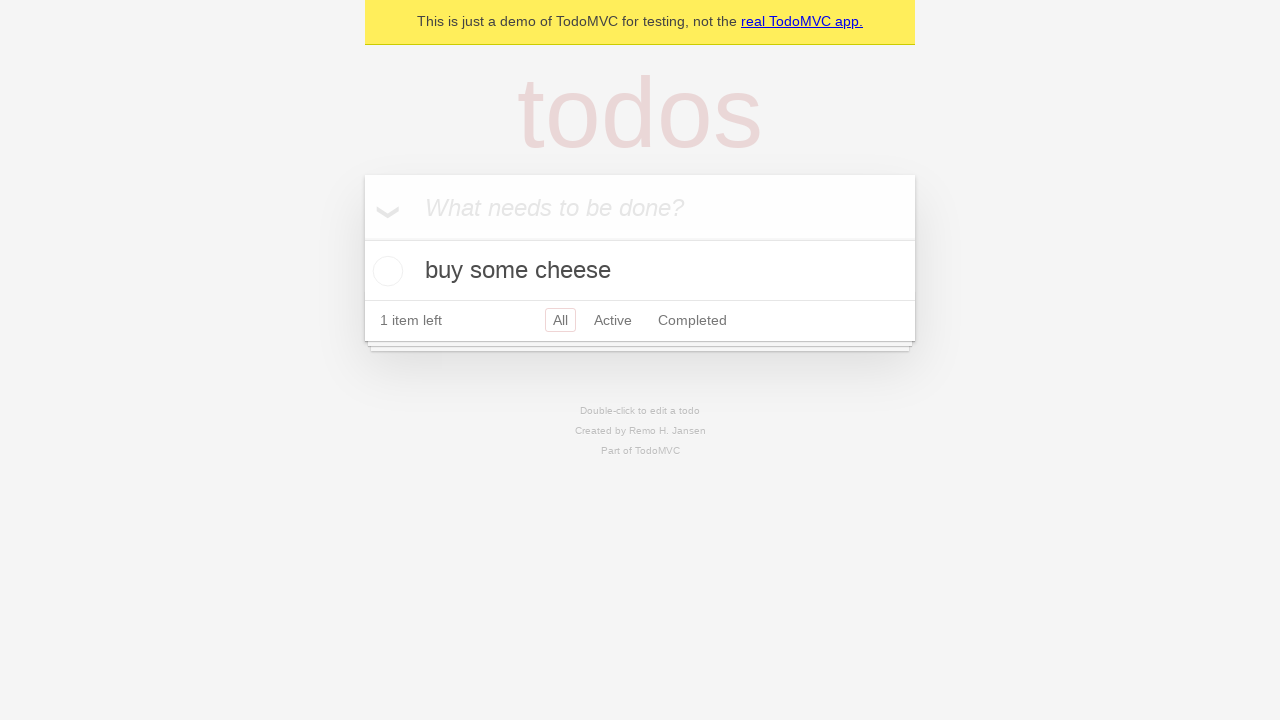

Filled todo input with 'feed the cat' on internal:attr=[placeholder="What needs to be done?"i]
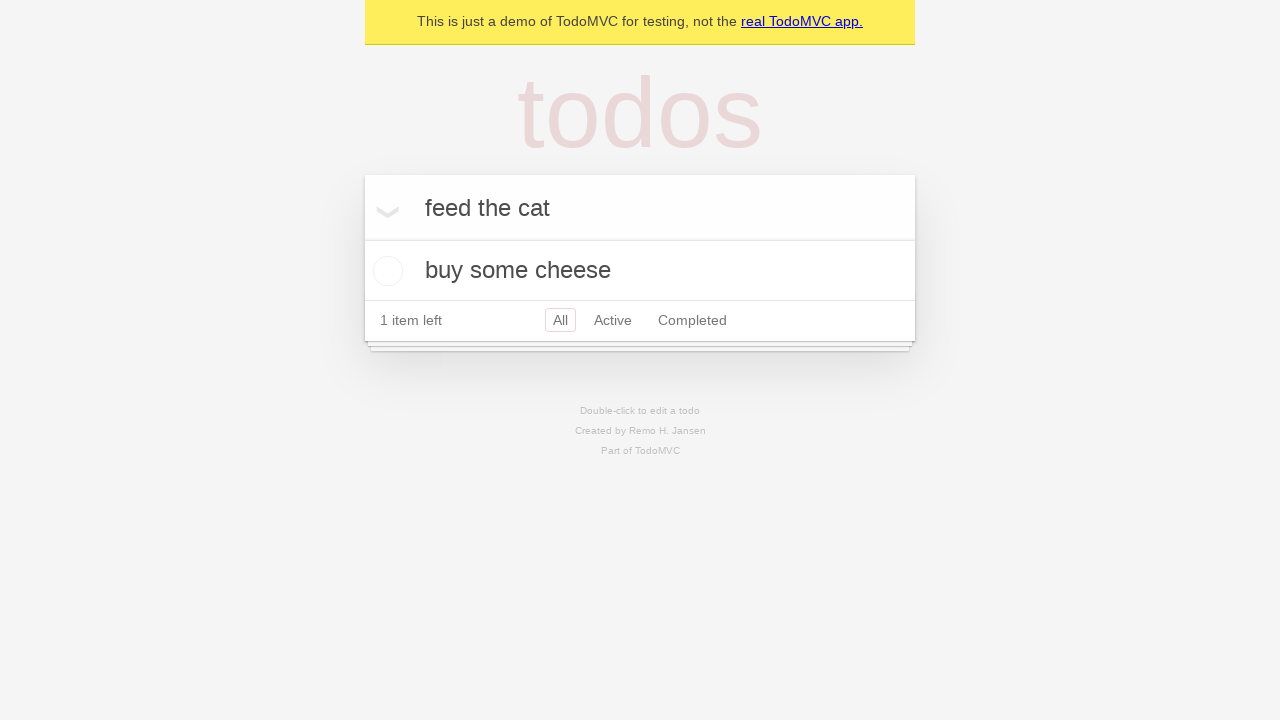

Pressed Enter to create second todo on internal:attr=[placeholder="What needs to be done?"i]
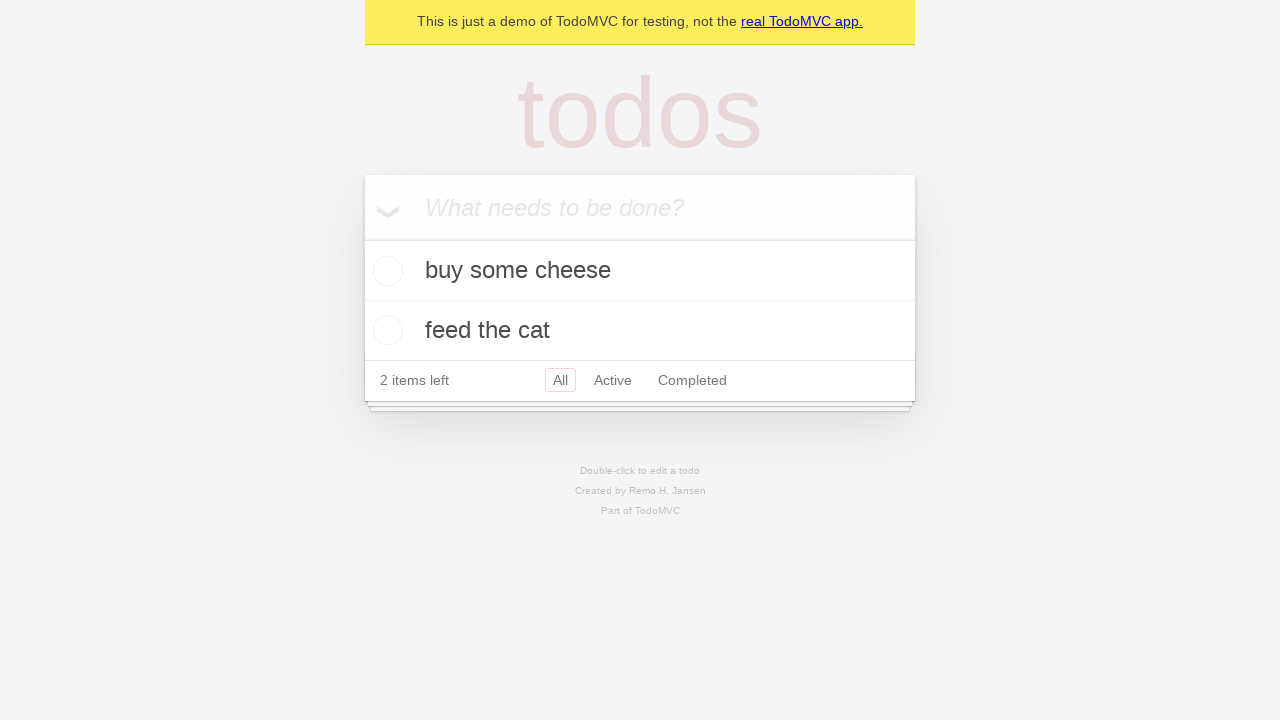

Filled todo input with 'book a doctors appointment' on internal:attr=[placeholder="What needs to be done?"i]
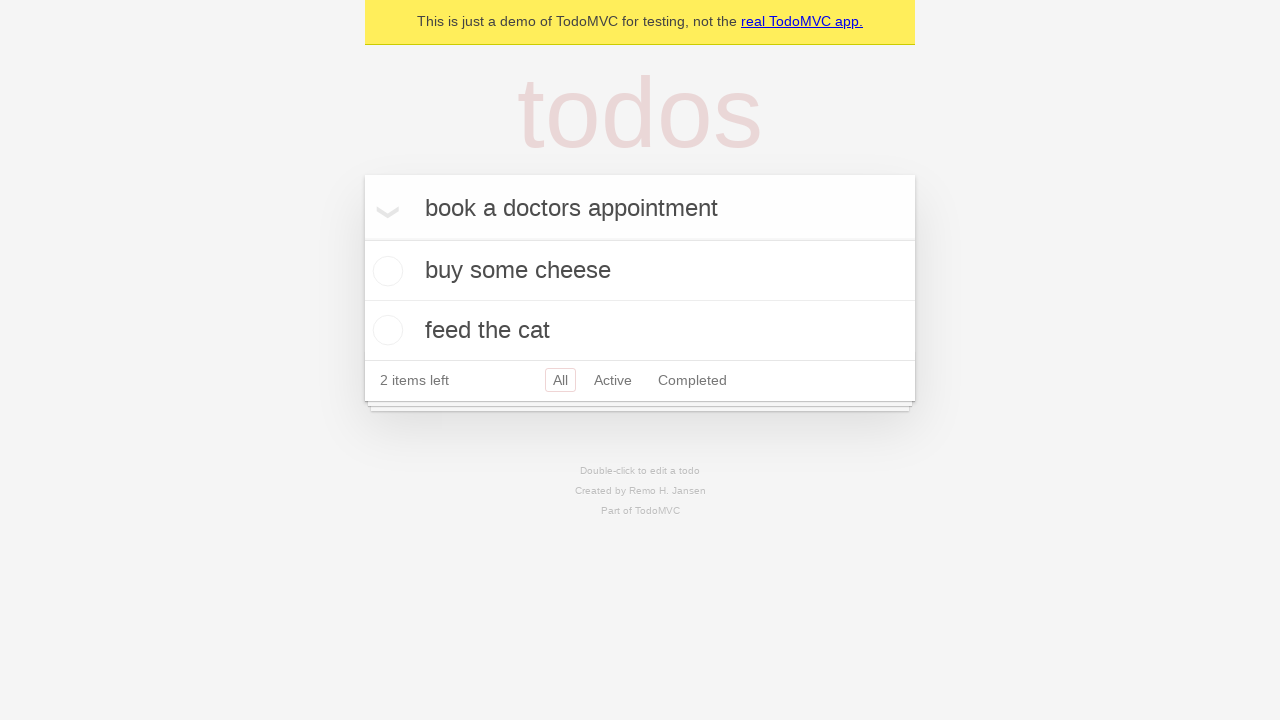

Pressed Enter to create third todo on internal:attr=[placeholder="What needs to be done?"i]
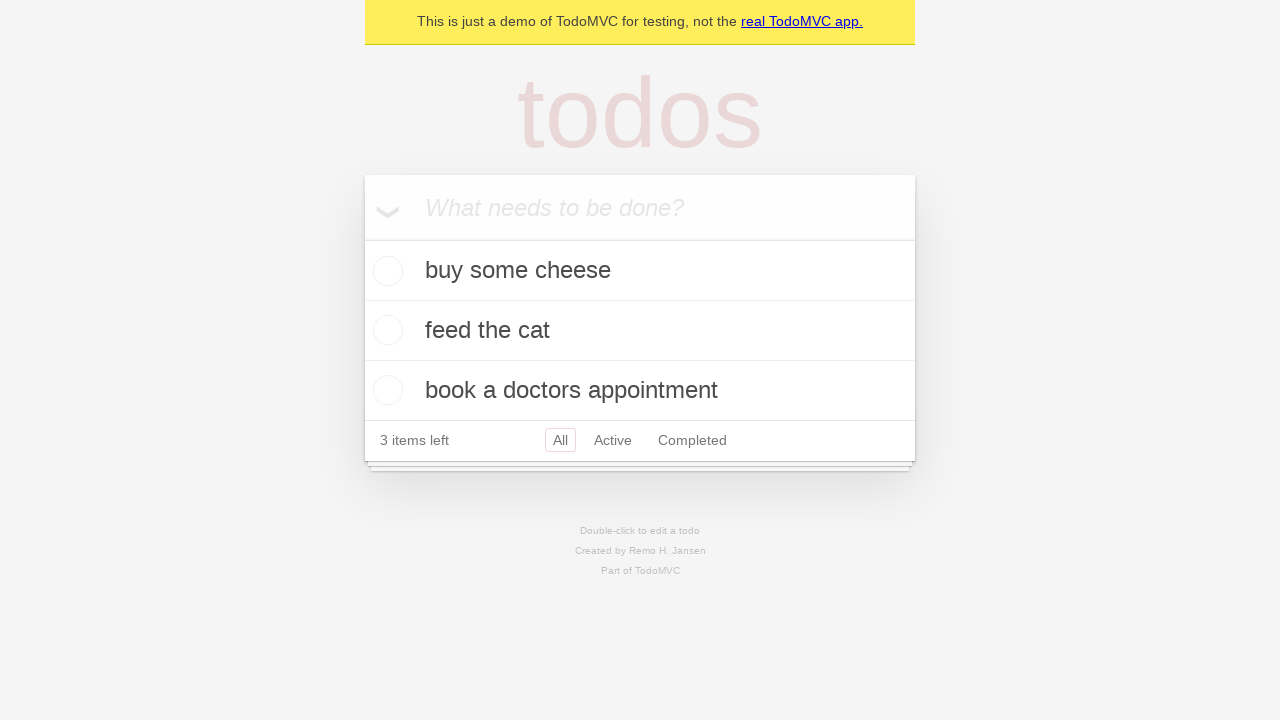

Clicked Active filter link at (613, 440) on internal:role=link[name="Active"i]
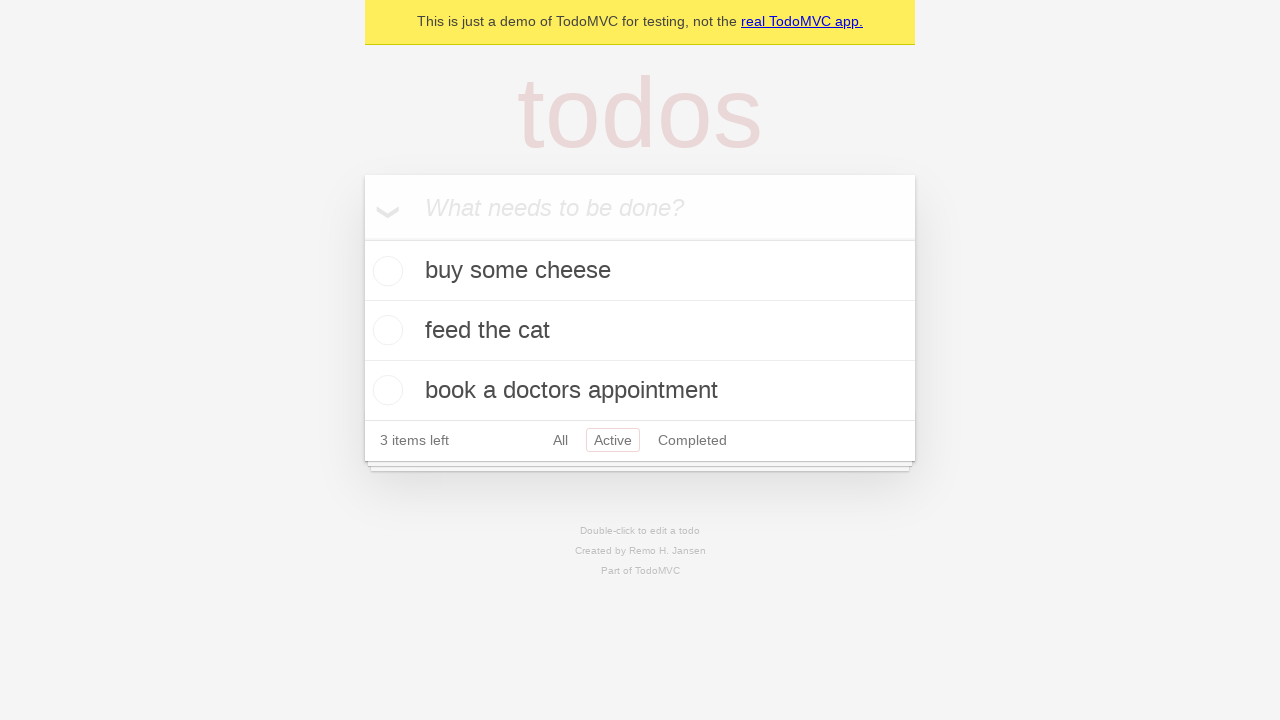

Clicked Completed filter link to verify it highlights as selected at (692, 440) on internal:role=link[name="Completed"i]
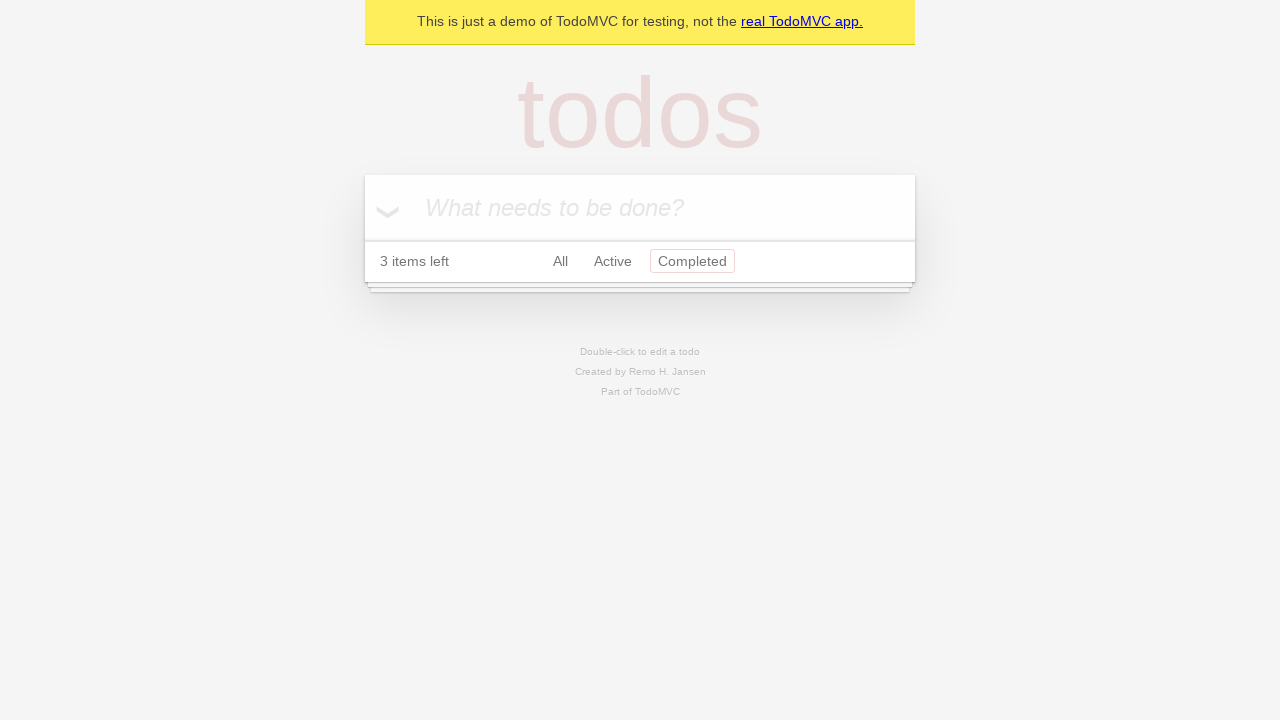

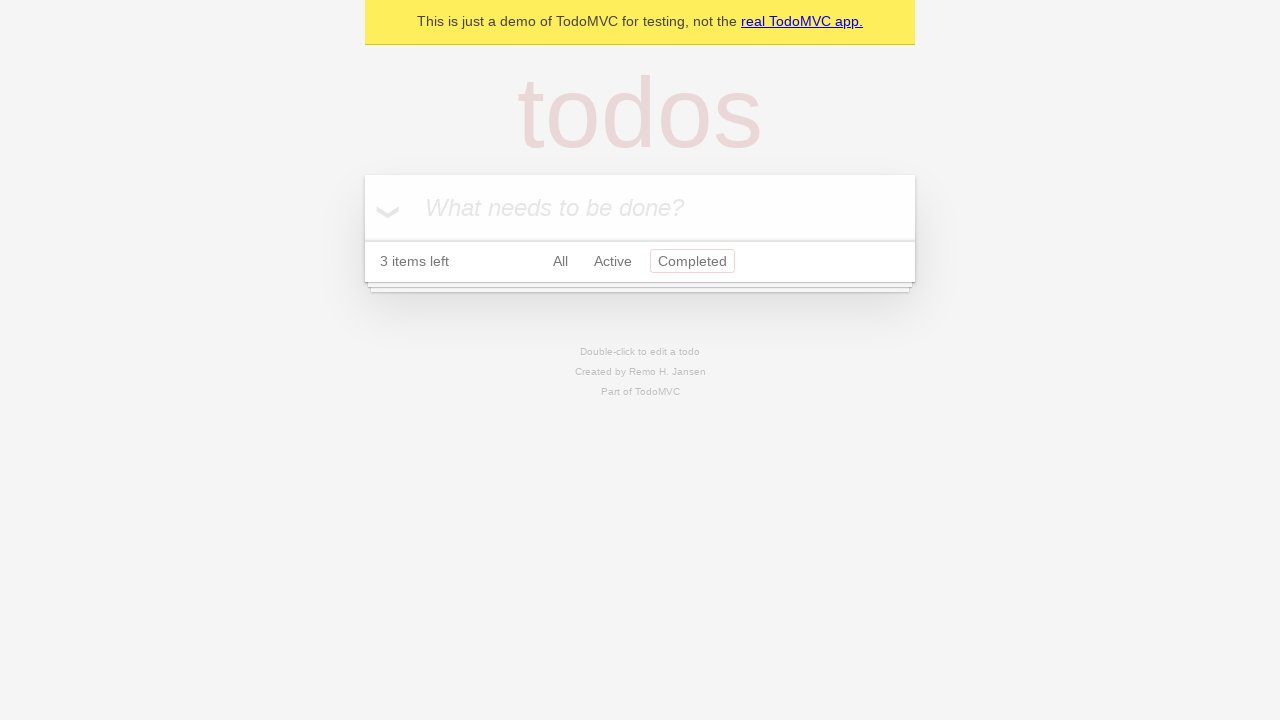